Tests autocomplete functionality by typing partial text and selecting a matching option from the dropdown

Starting URL: https://rahulshettyacademy.com/AutomationPractice/

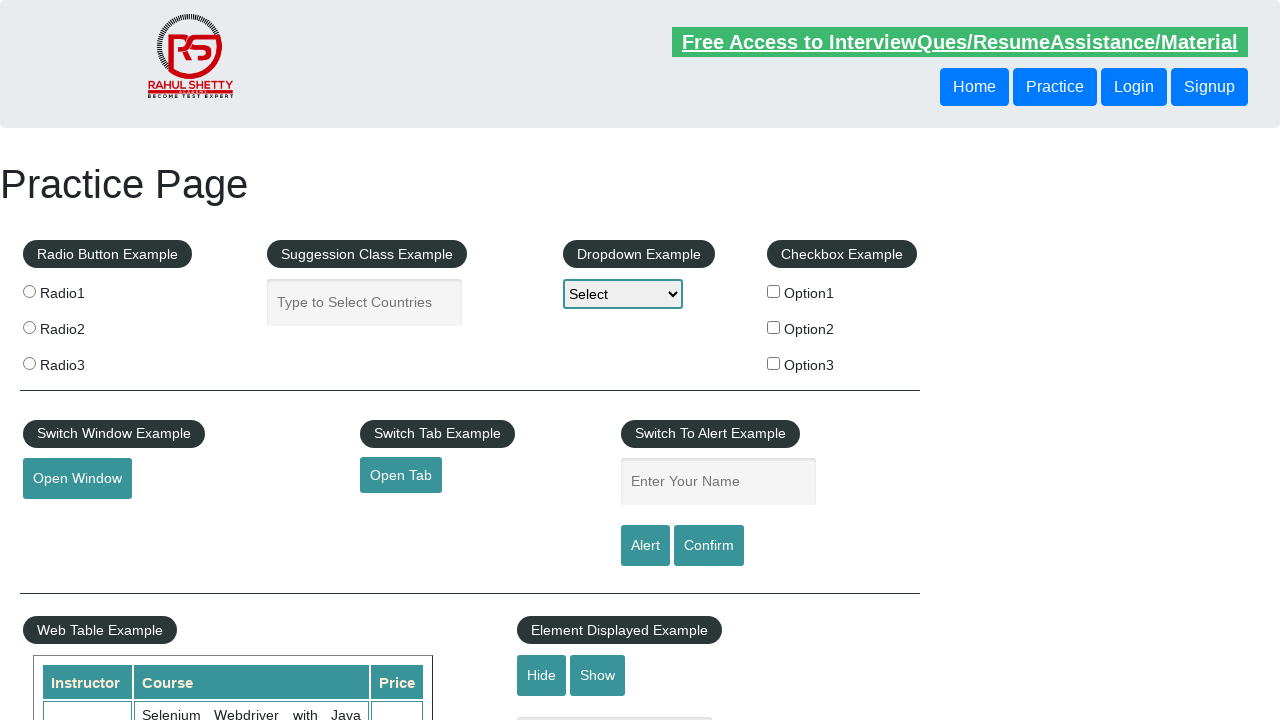

Typed 'Arg' in the autocomplete field on #autocomplete
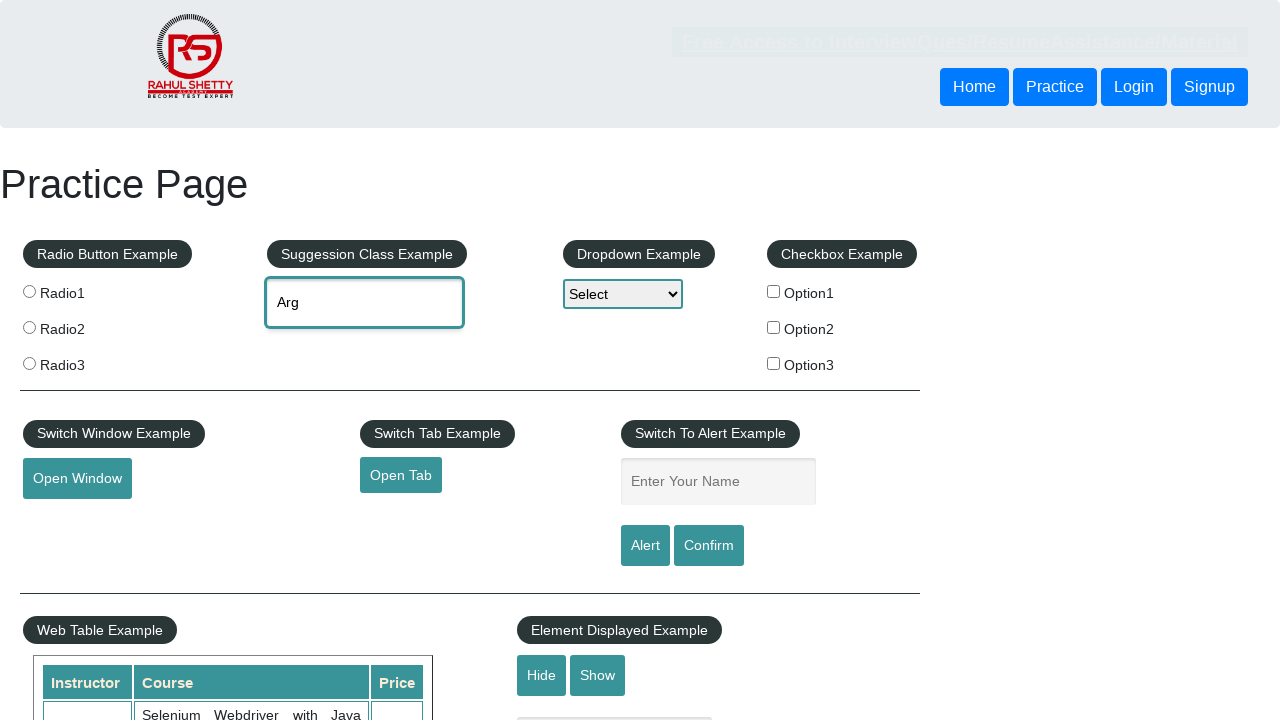

Autocomplete suggestions dropdown appeared
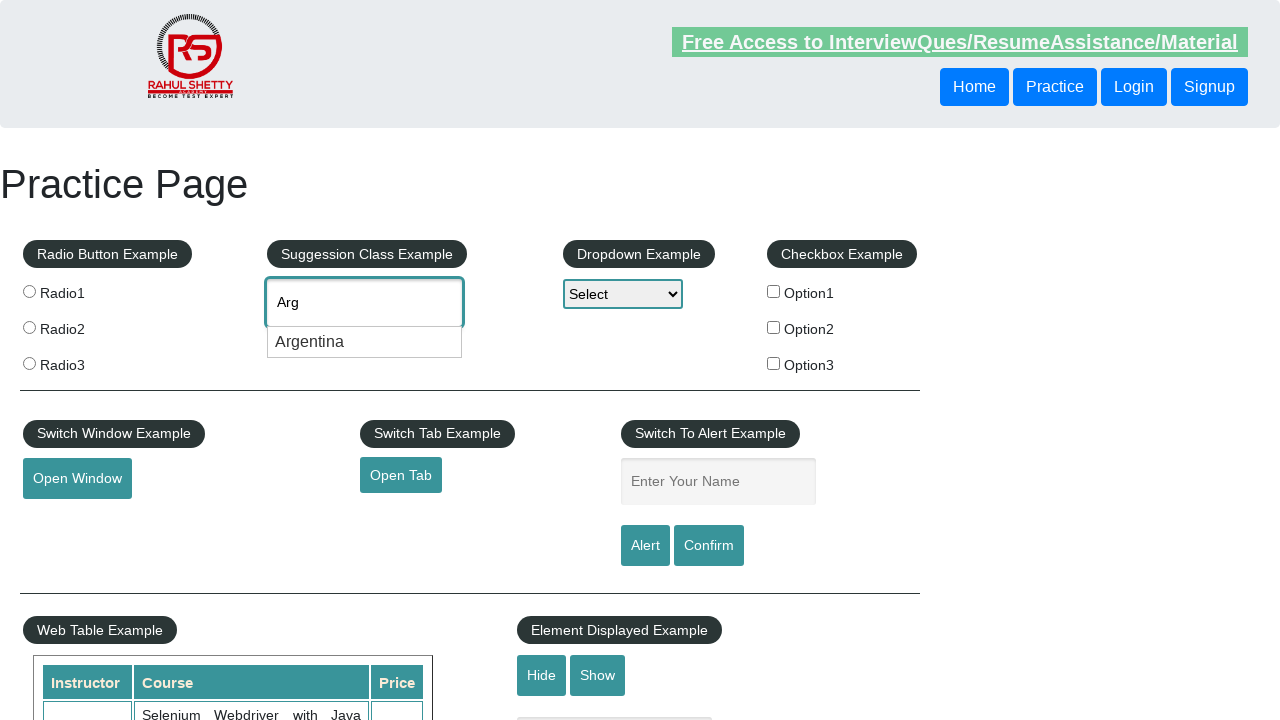

Selected 'Argentina' from the autocomplete dropdown at (365, 342) on .ui-menu-item >> nth=0
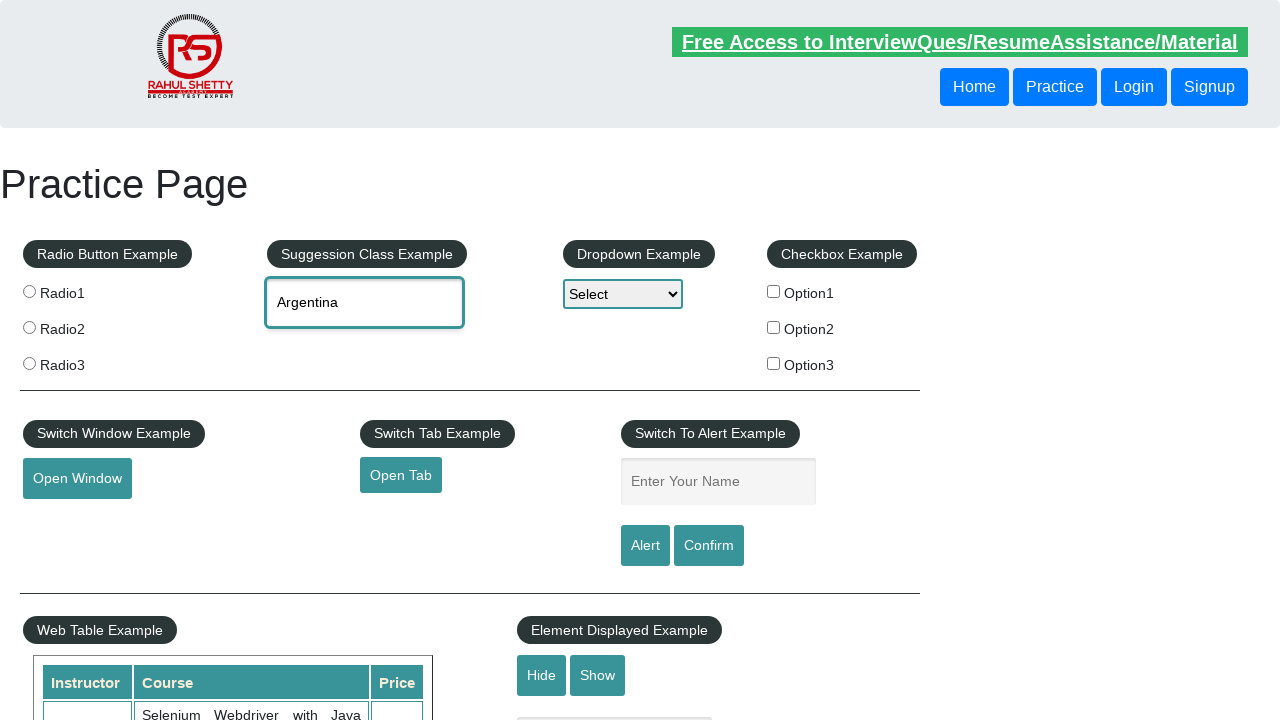

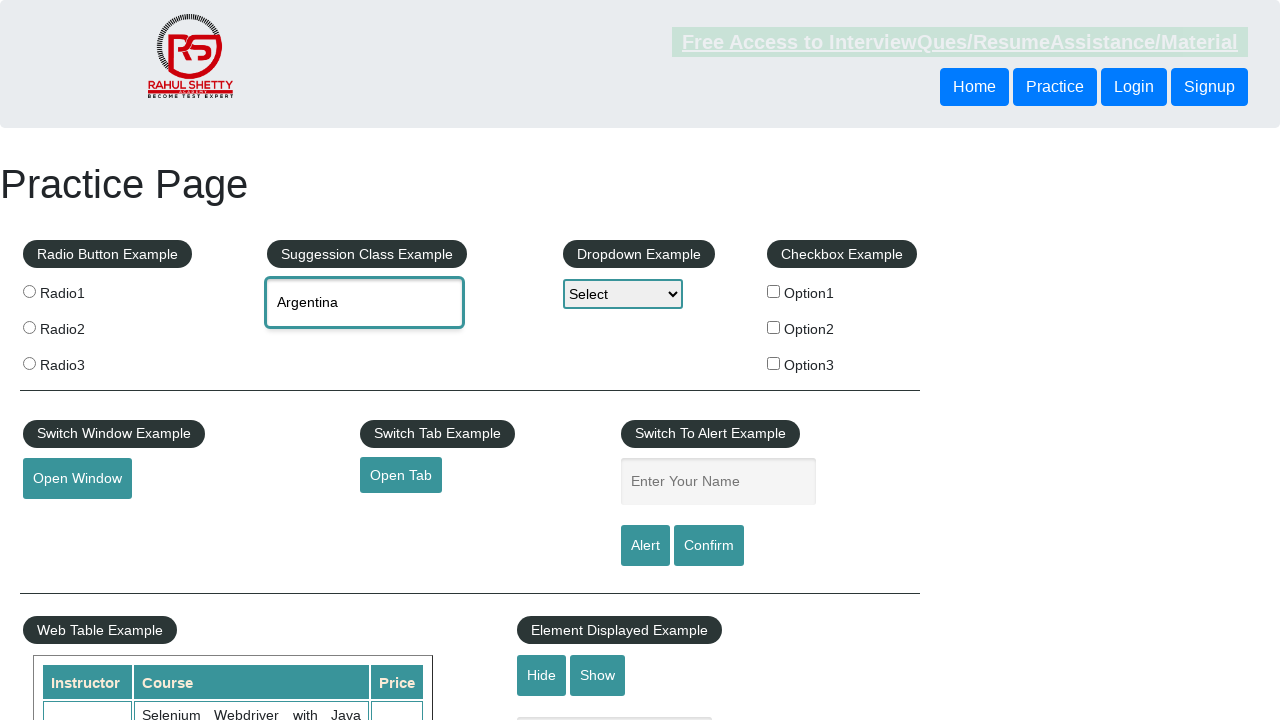